Tests checkbox interaction on a demo page by verifying checkbox states (displayed, selected, enabled) and clicking the first checkbox to toggle its state.

Starting URL: https://the-internet.herokuapp.com/checkboxes

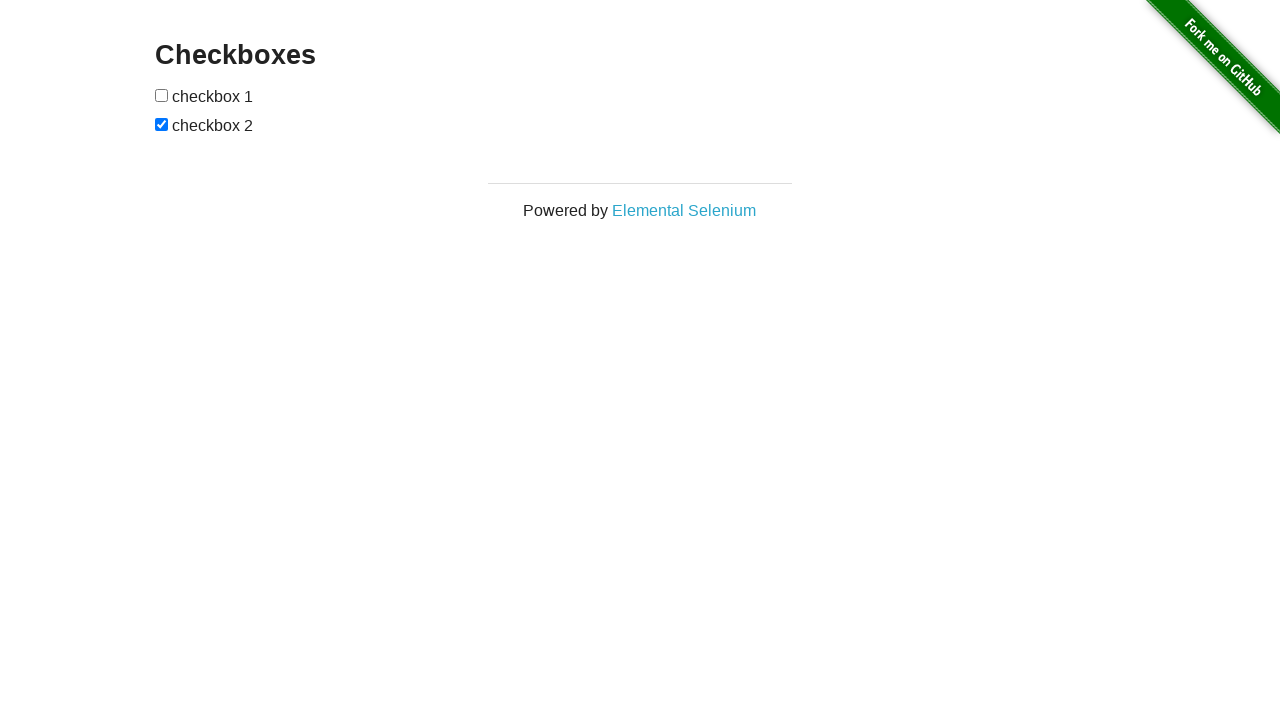

Located the first checkbox element
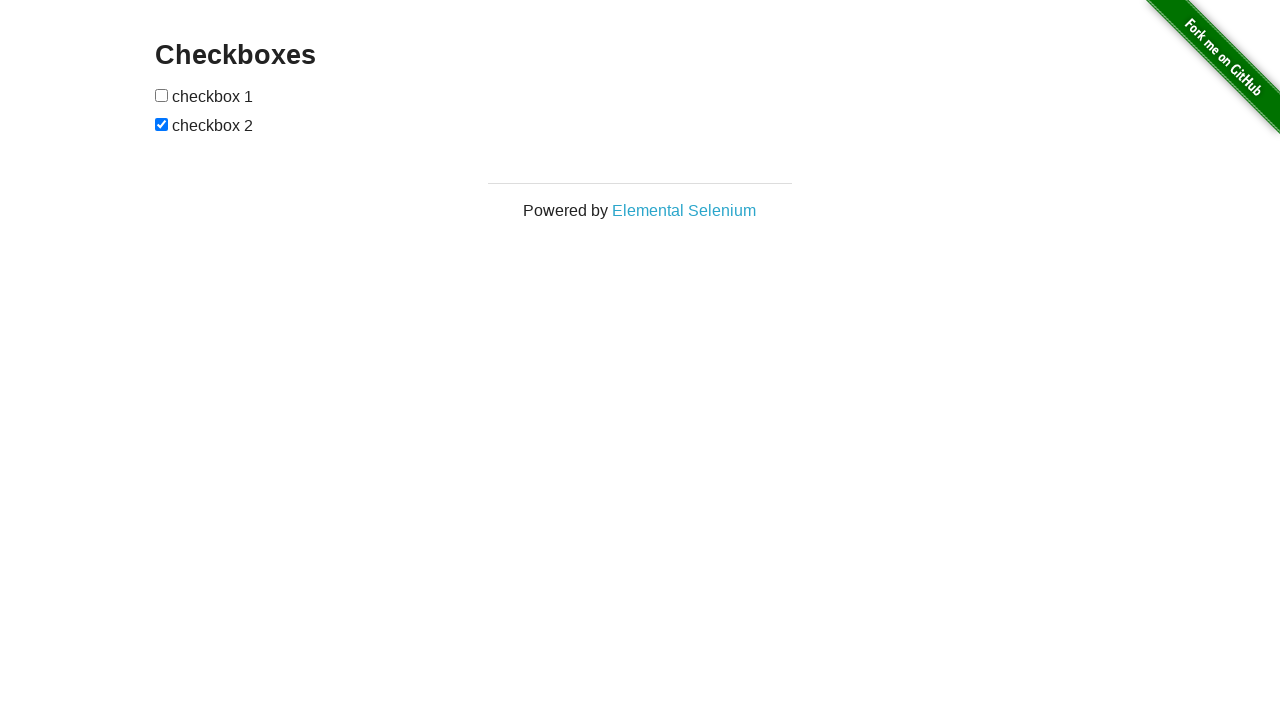

First checkbox is visible
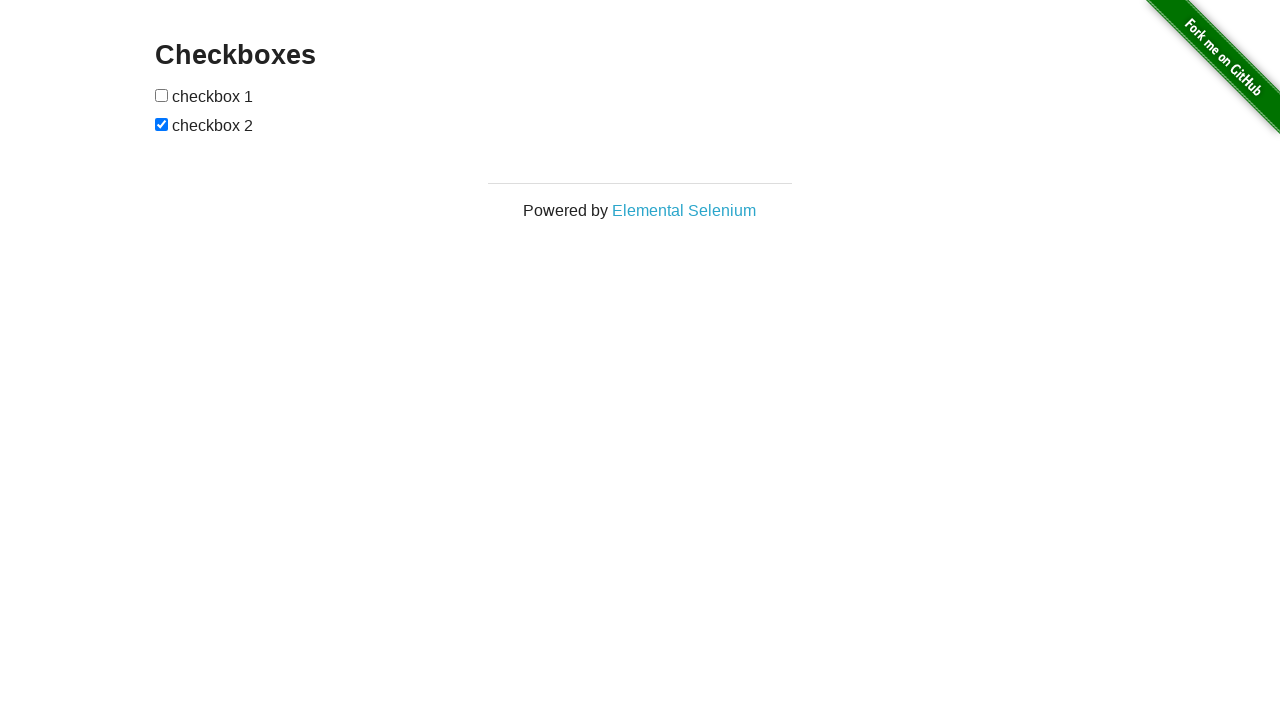

Located the second checkbox element
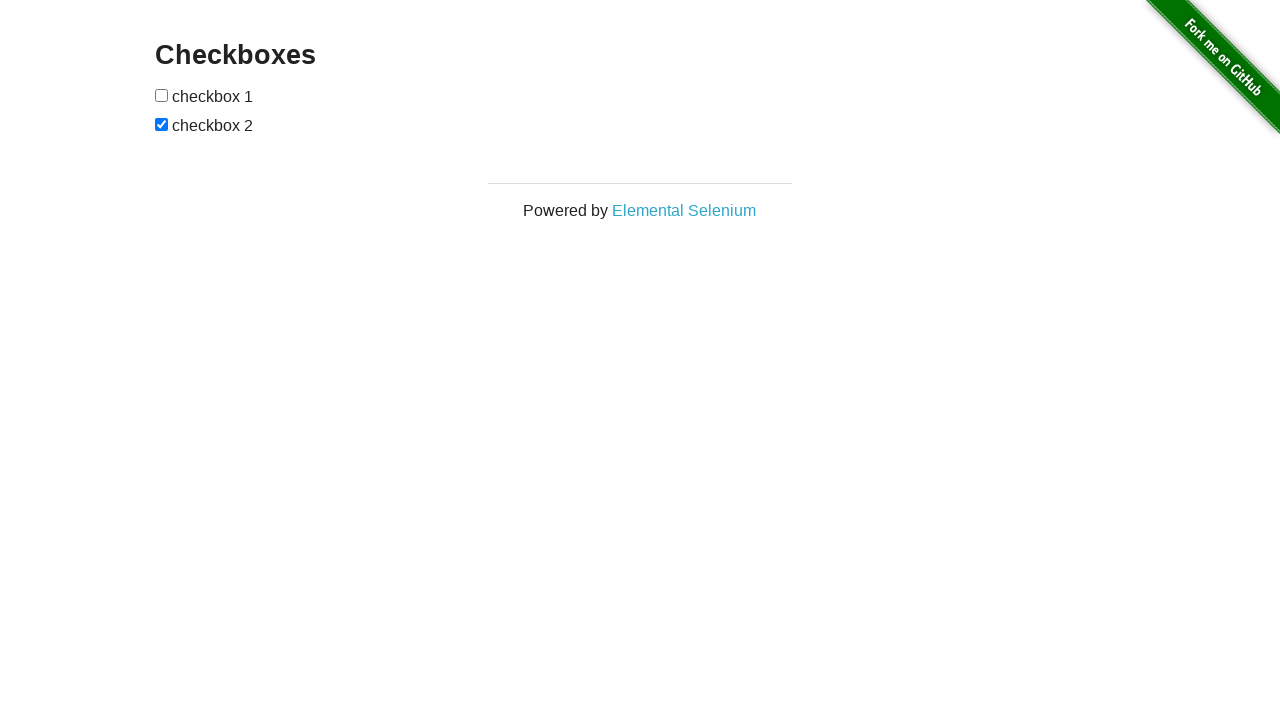

Second checkbox is visible
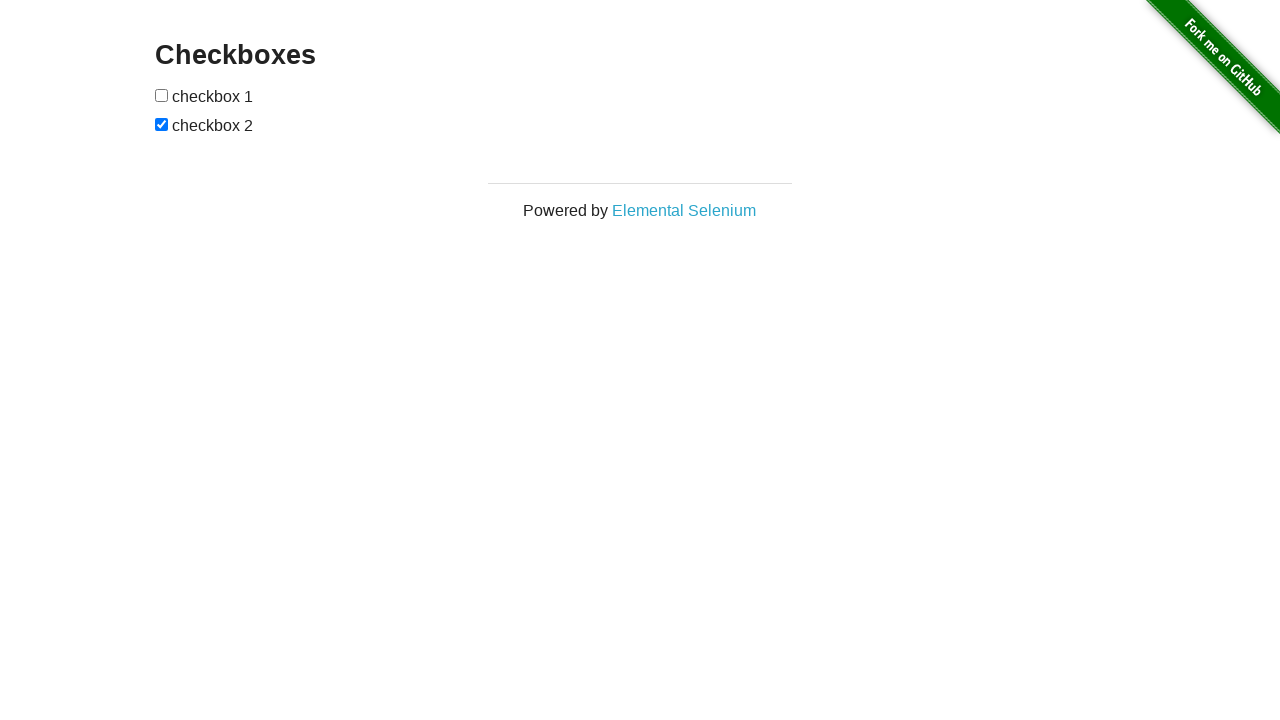

Clicked the first checkbox to toggle its state at (162, 95) on xpath=//*[@id='checkboxes']/input[1]
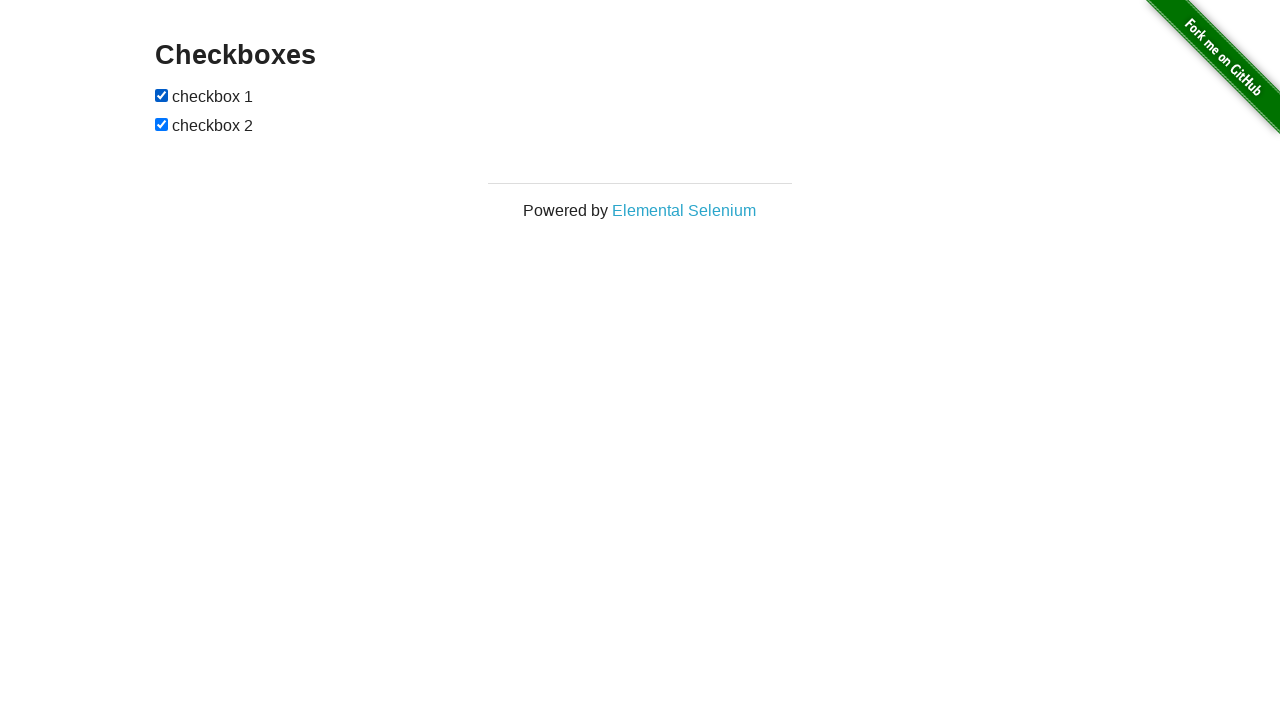

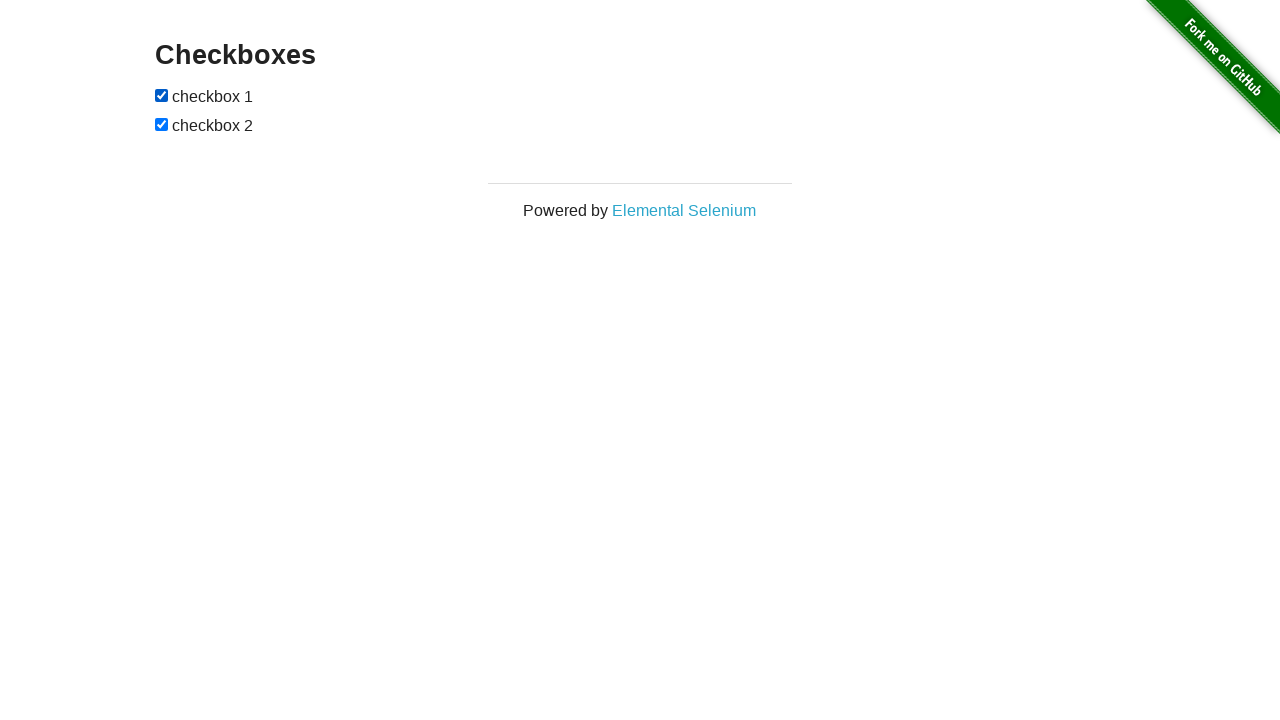